Navigates to Python.org homepage and verifies that event information is displayed in the events widget

Starting URL: https://www.python.org/

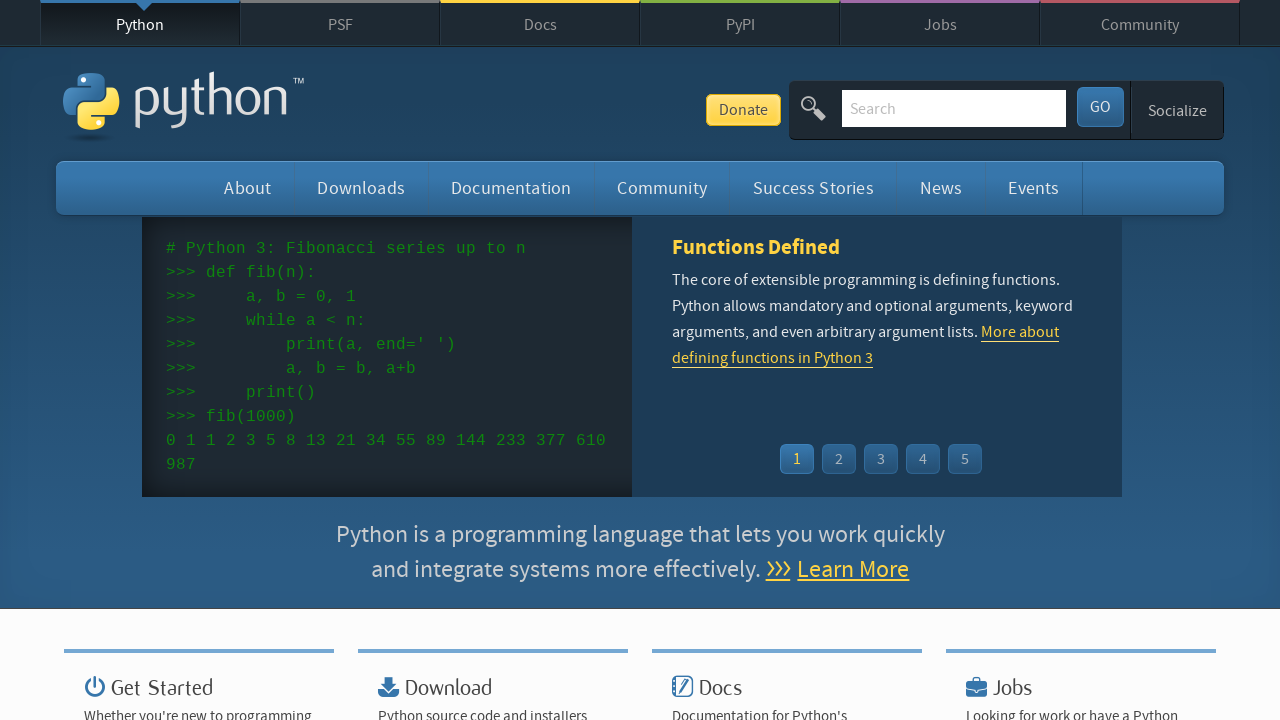

Navigated to Python.org homepage
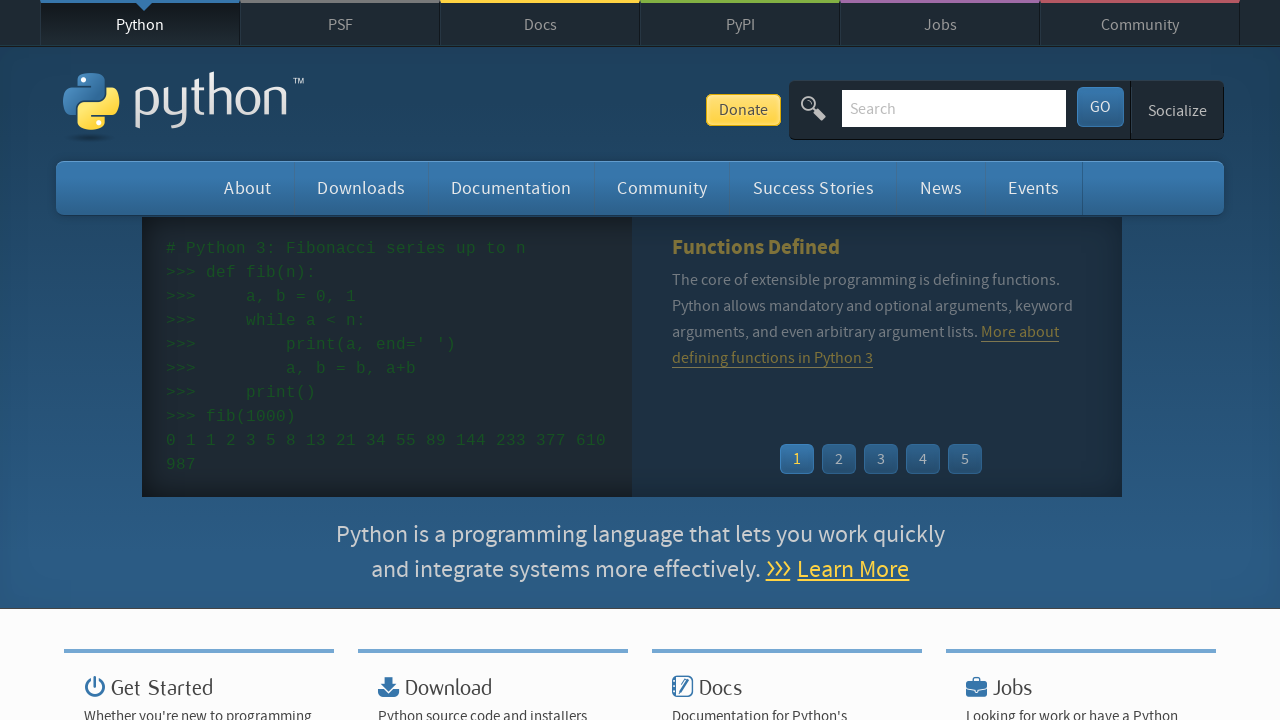

Event widget loaded on the page
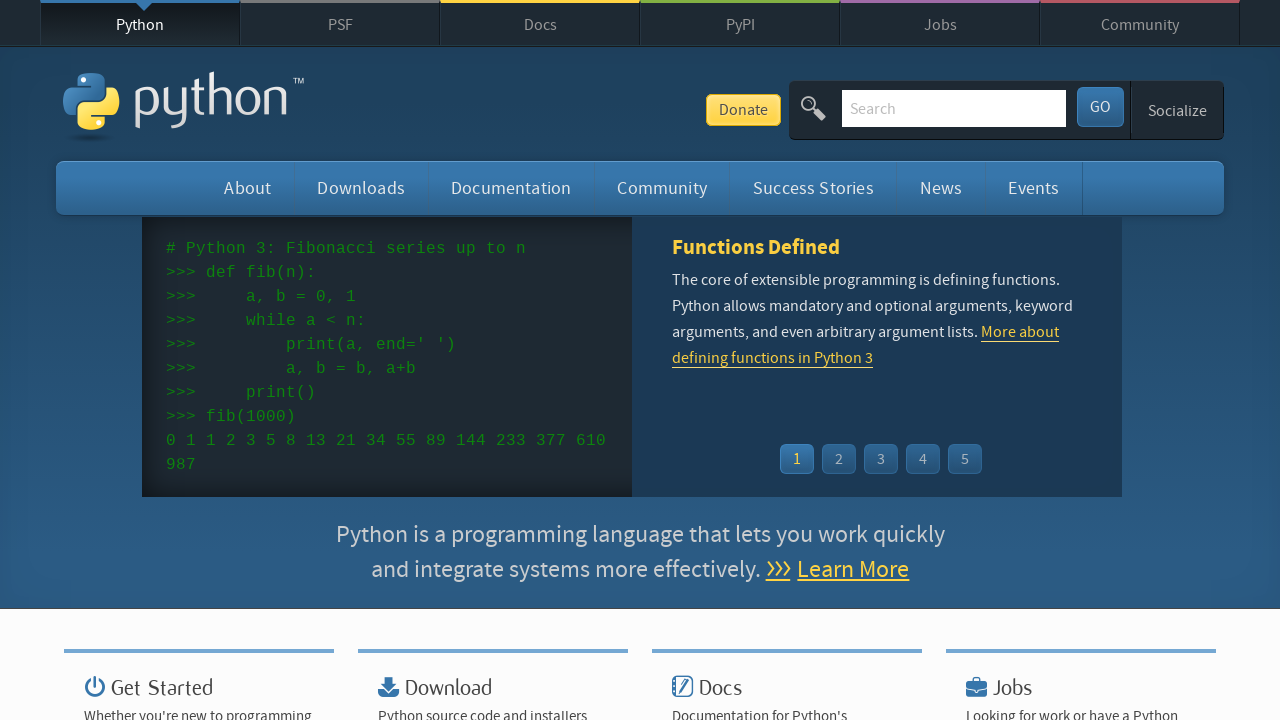

Event time information is displayed in the widget
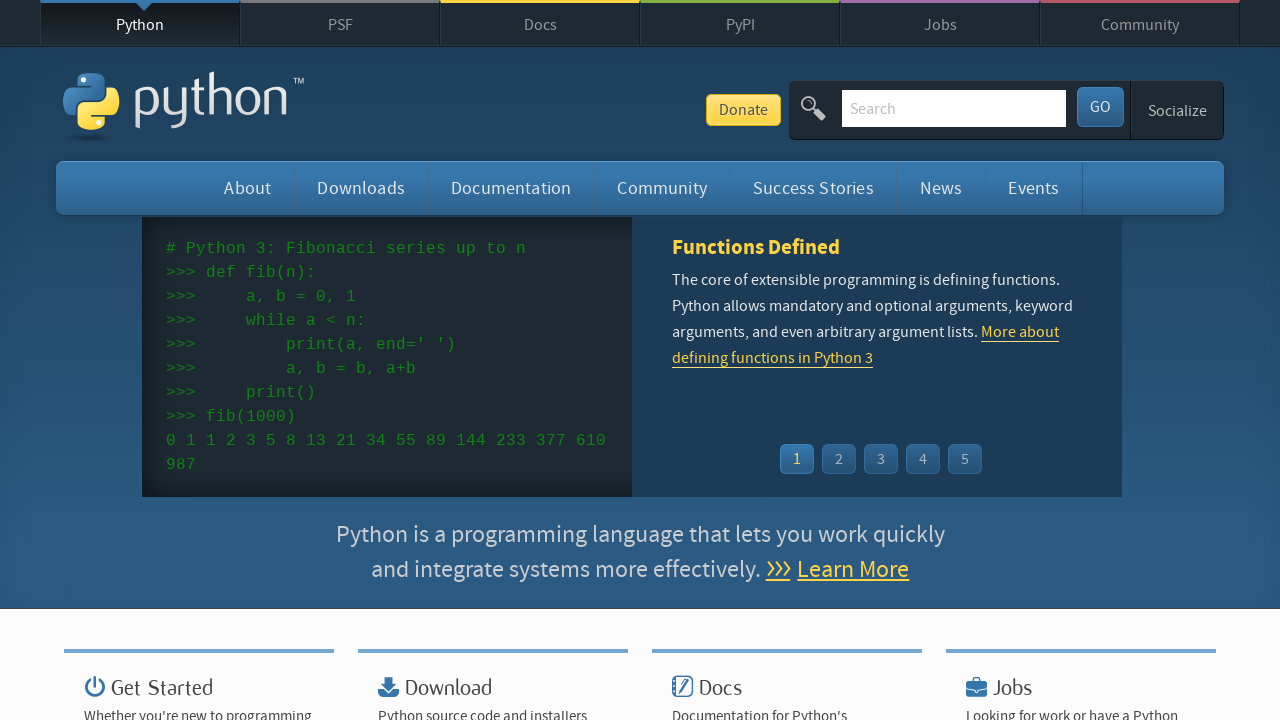

Event names and links are visible in the widget
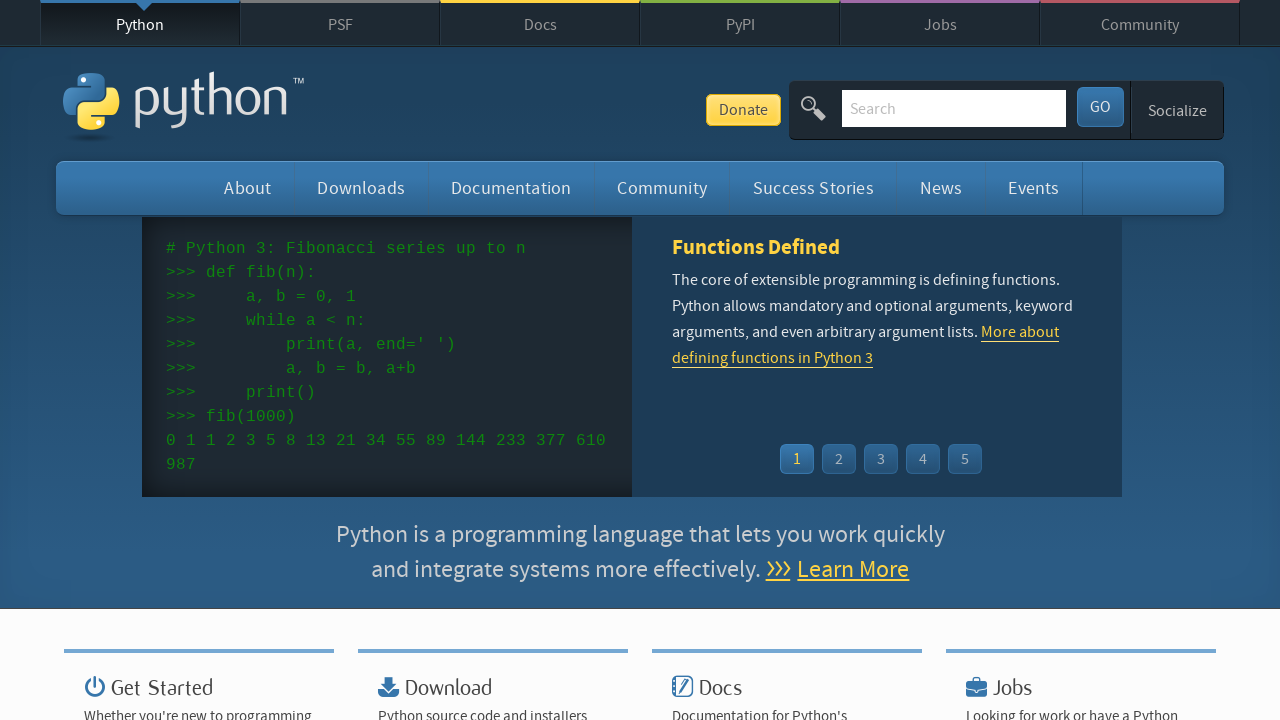

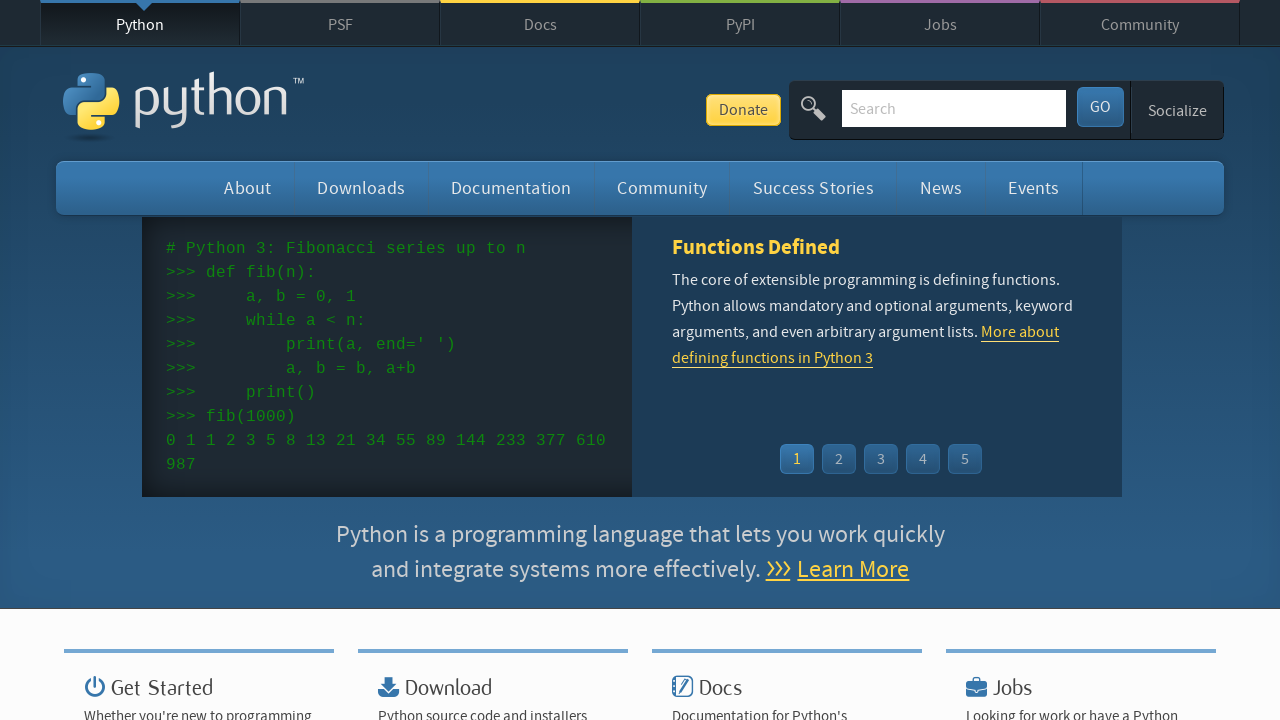